Tests DuckDuckGo search functionality by entering a search query and verifying the results page title

Starting URL: https://duckduckgo.com

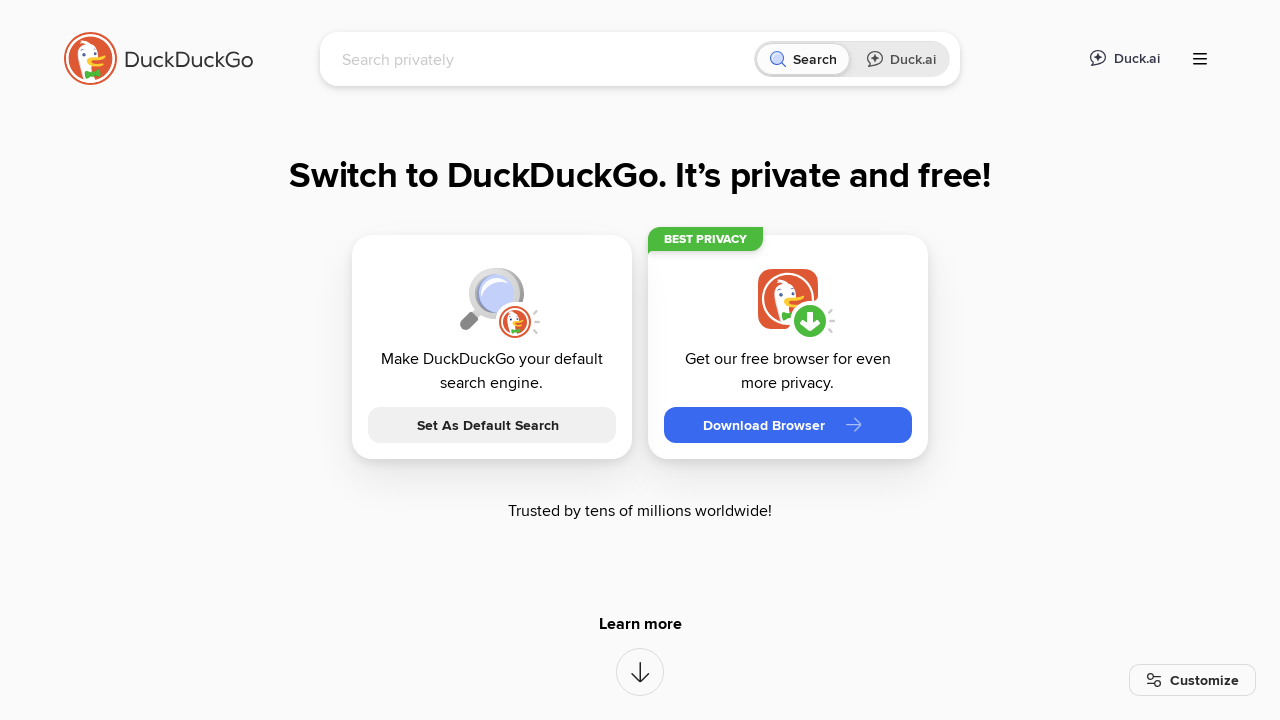

Filled search box with 'Selenium Webdriver' on input[name='q']
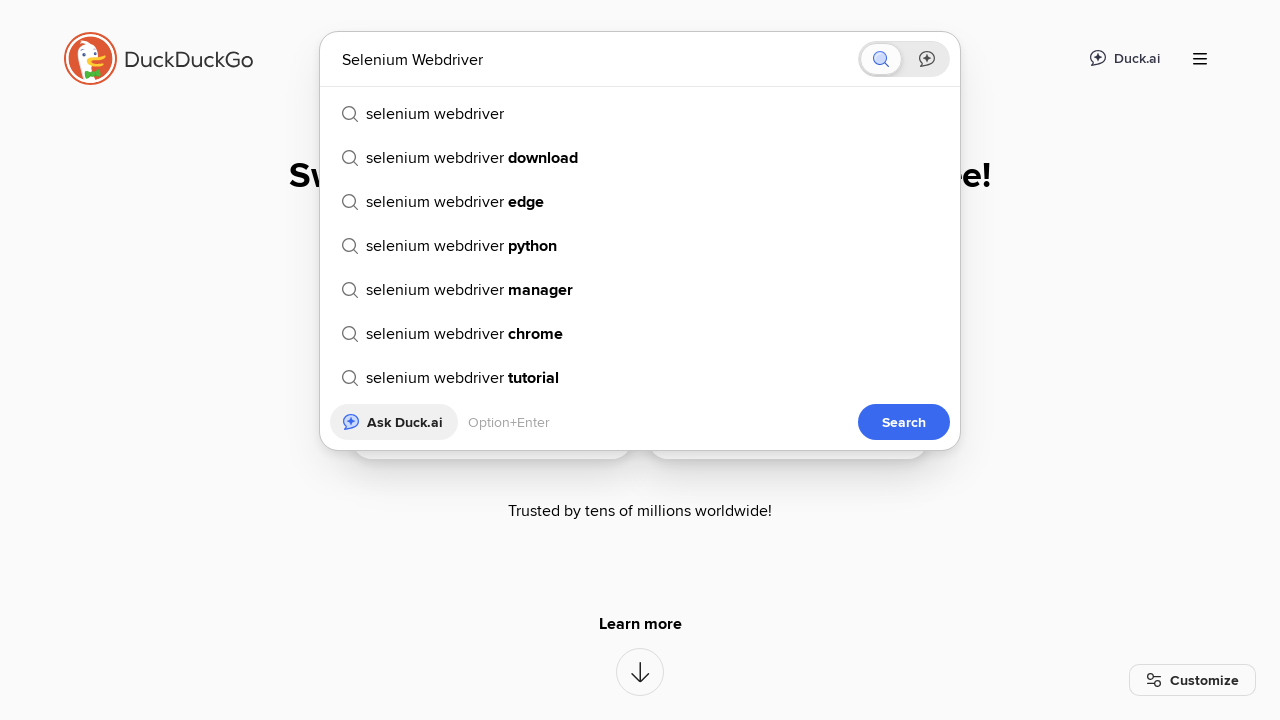

Pressed Enter to submit search query on input[name='q']
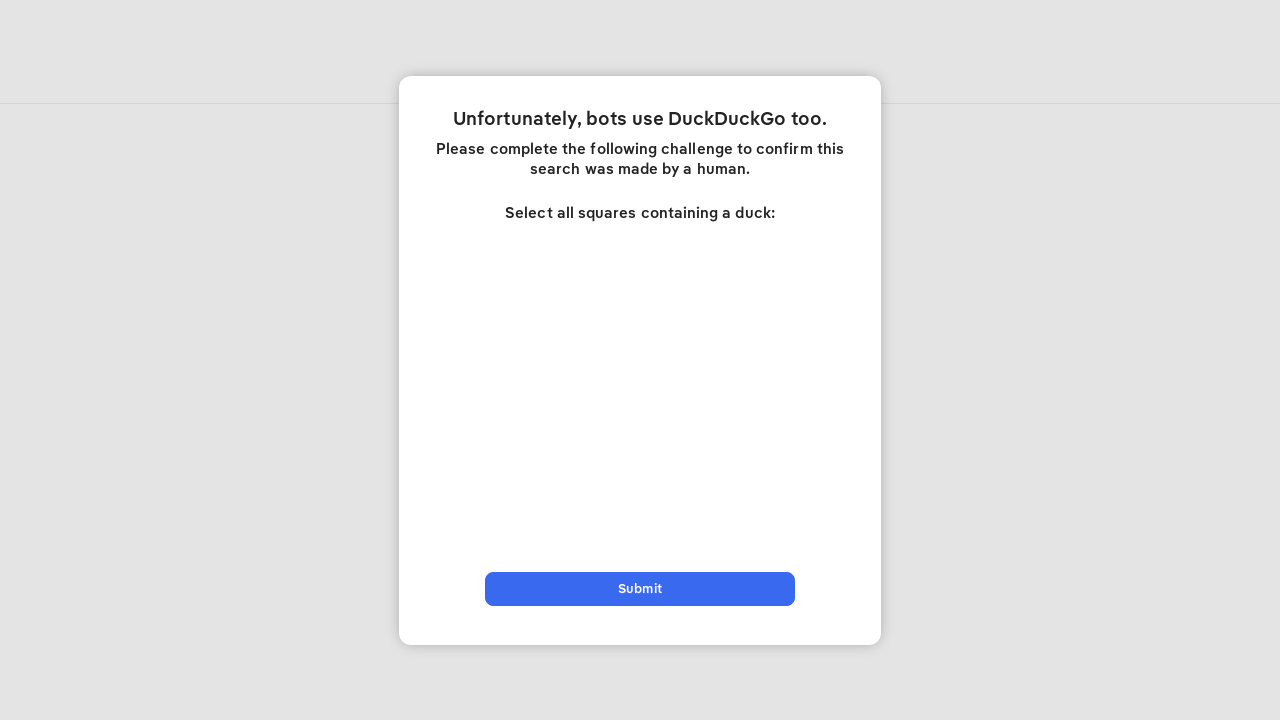

Search results page loaded (domcontentloaded)
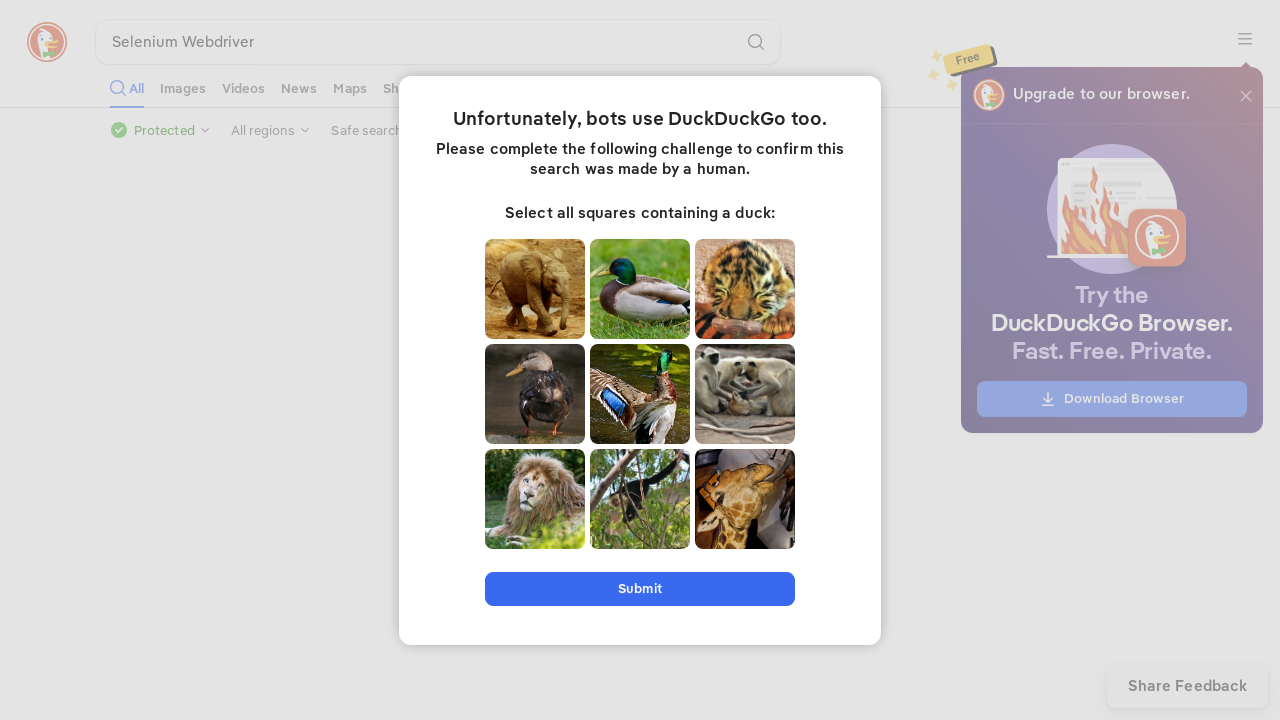

Verified search results page title contains 'Selenium Webdriver'
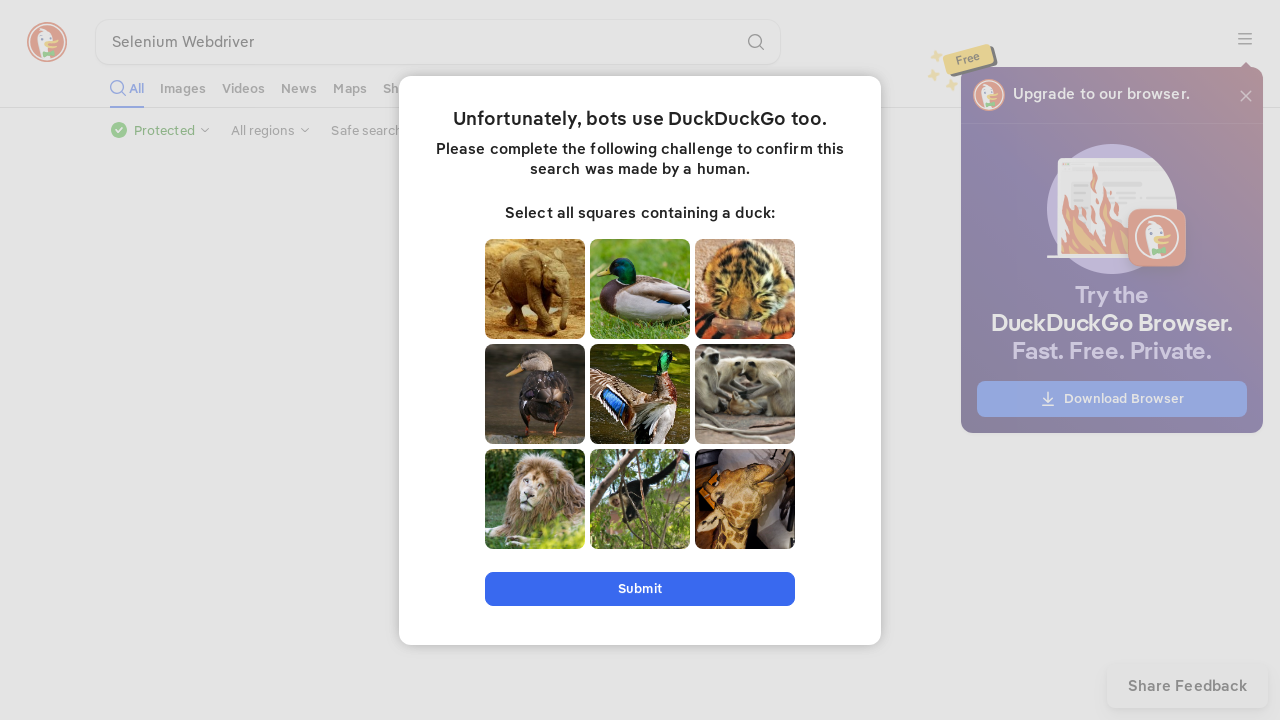

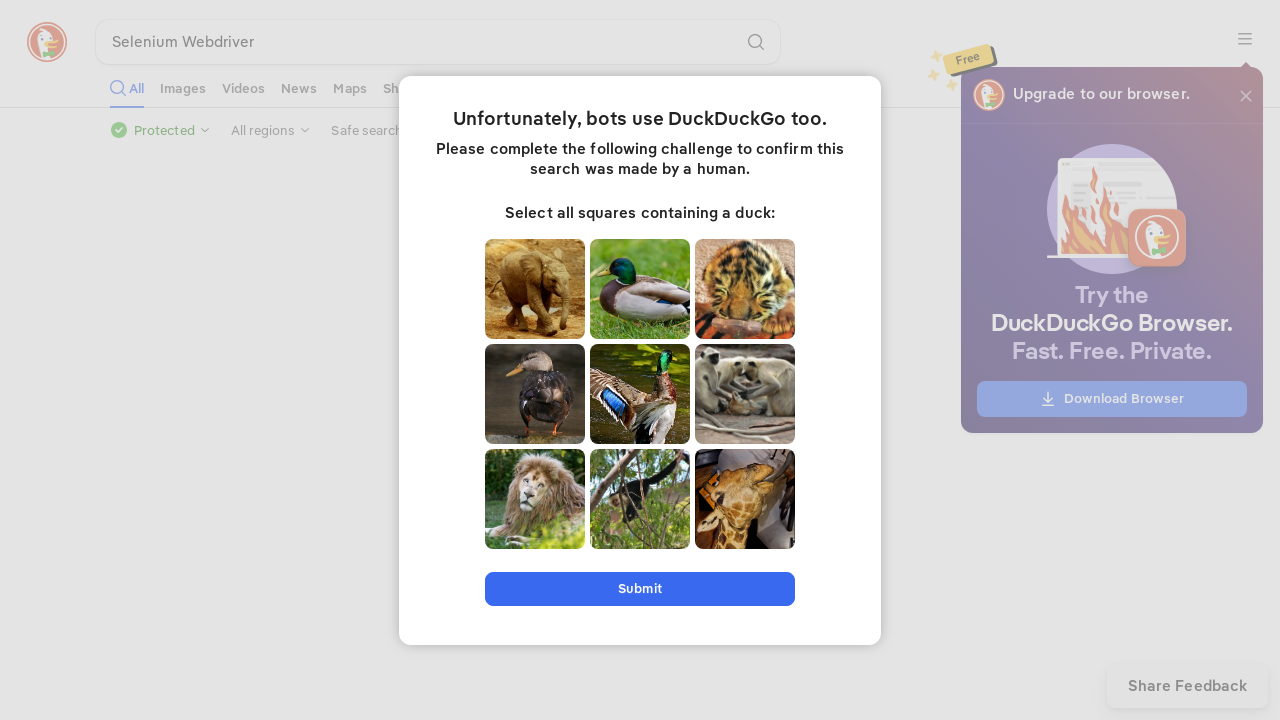